Tests calculator concatenation operation by entering 2 and 3, selecting concatenate operation, and verifying the result is 23

Starting URL: https://testsheepnz.github.io/BasicCalculator

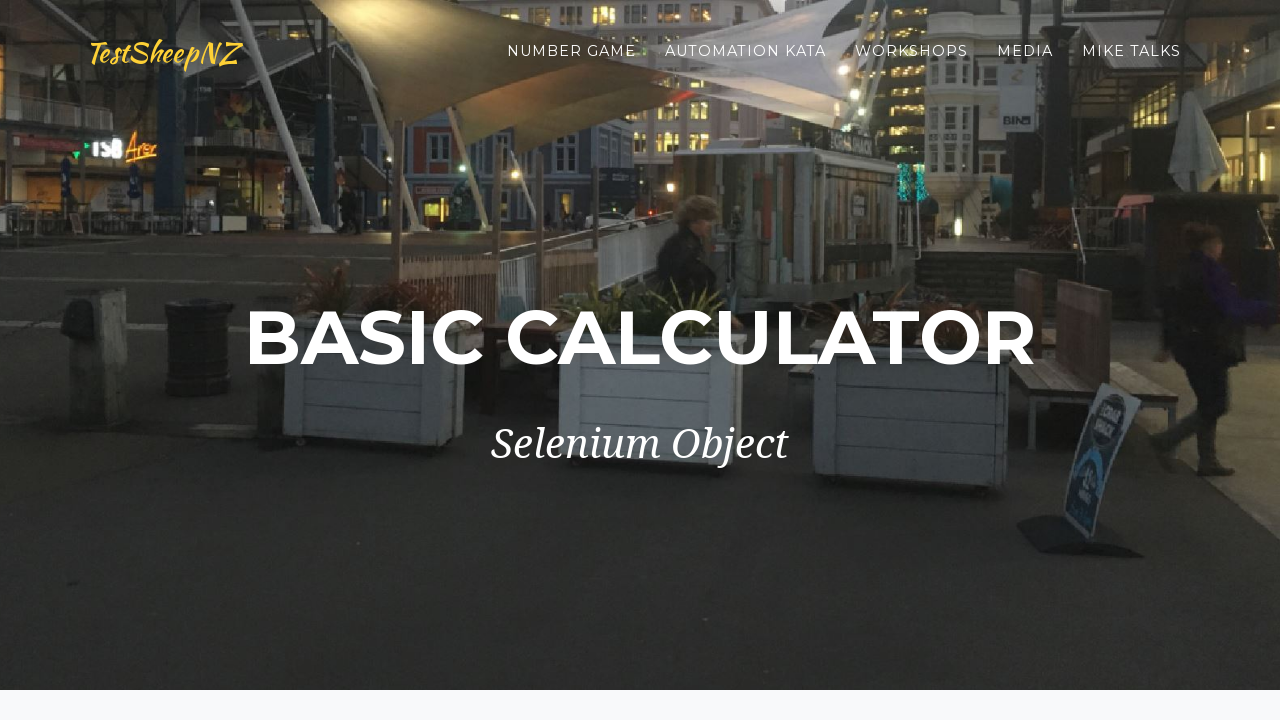

Selected Prototype calculator version on #selectBuild
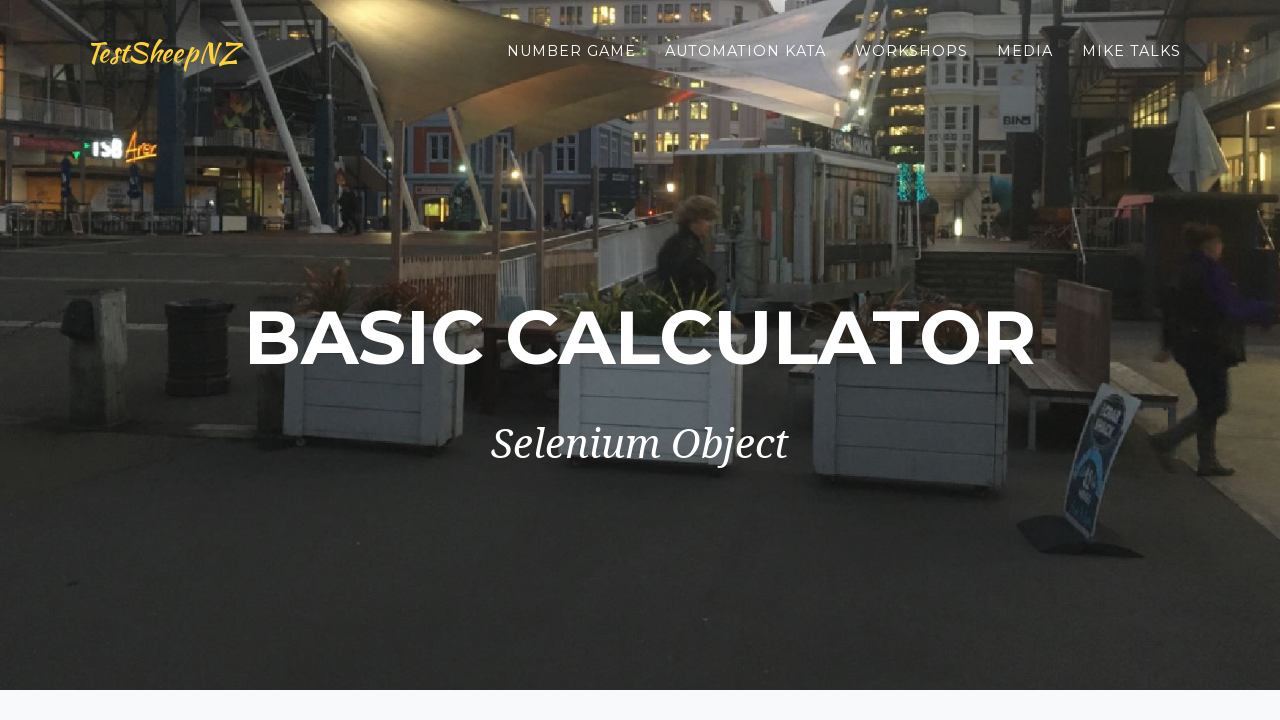

Clicked first number field at (474, 361) on #number1Field
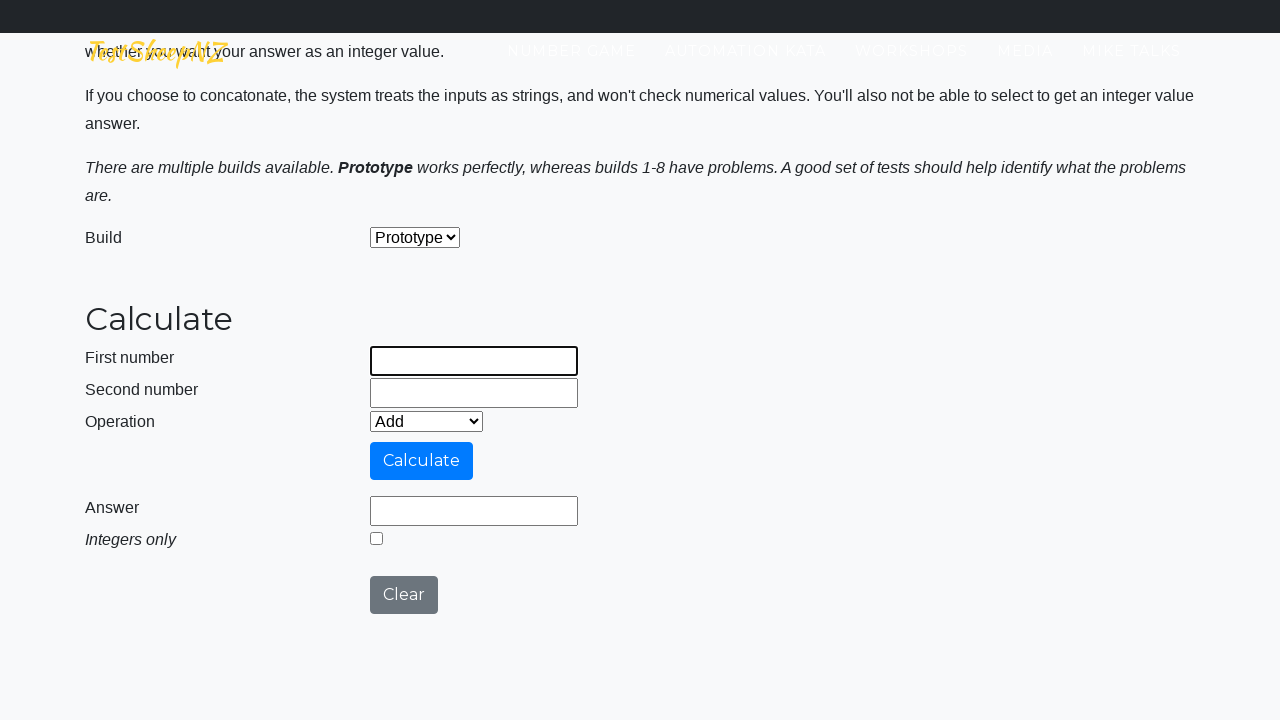

Entered 2 in first number field on #number1Field
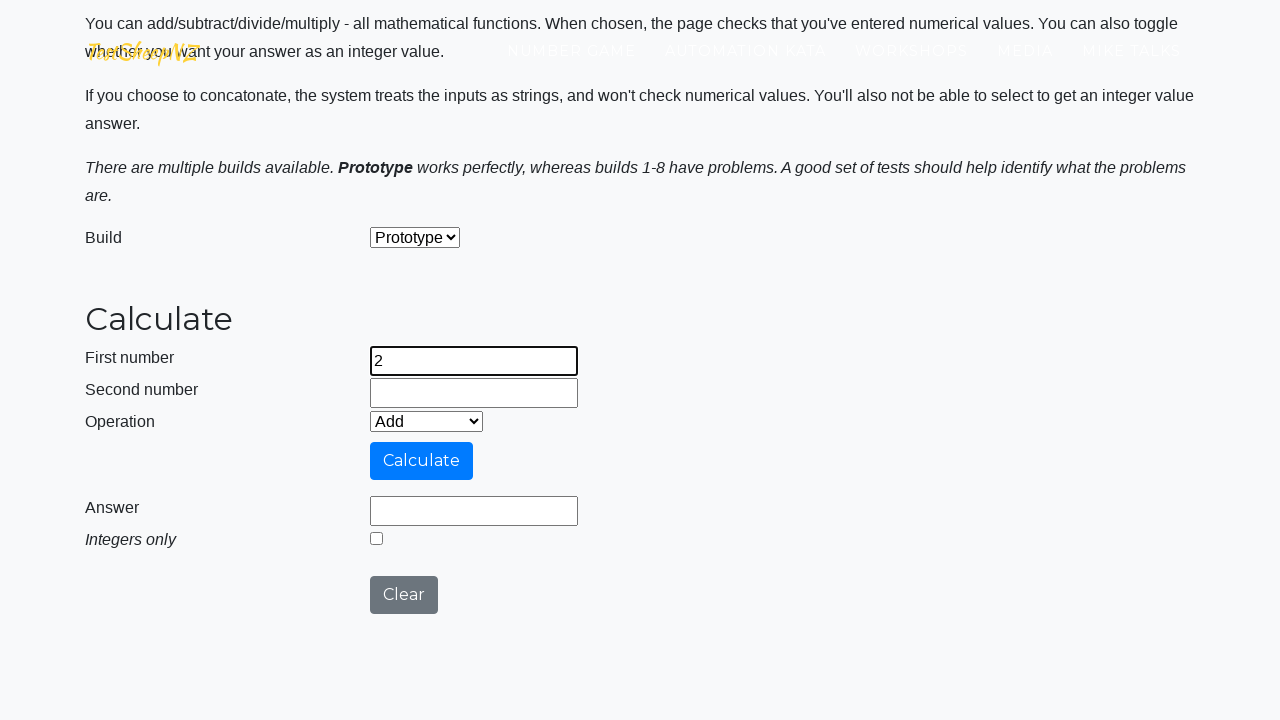

Clicked second number field at (474, 393) on #number2Field
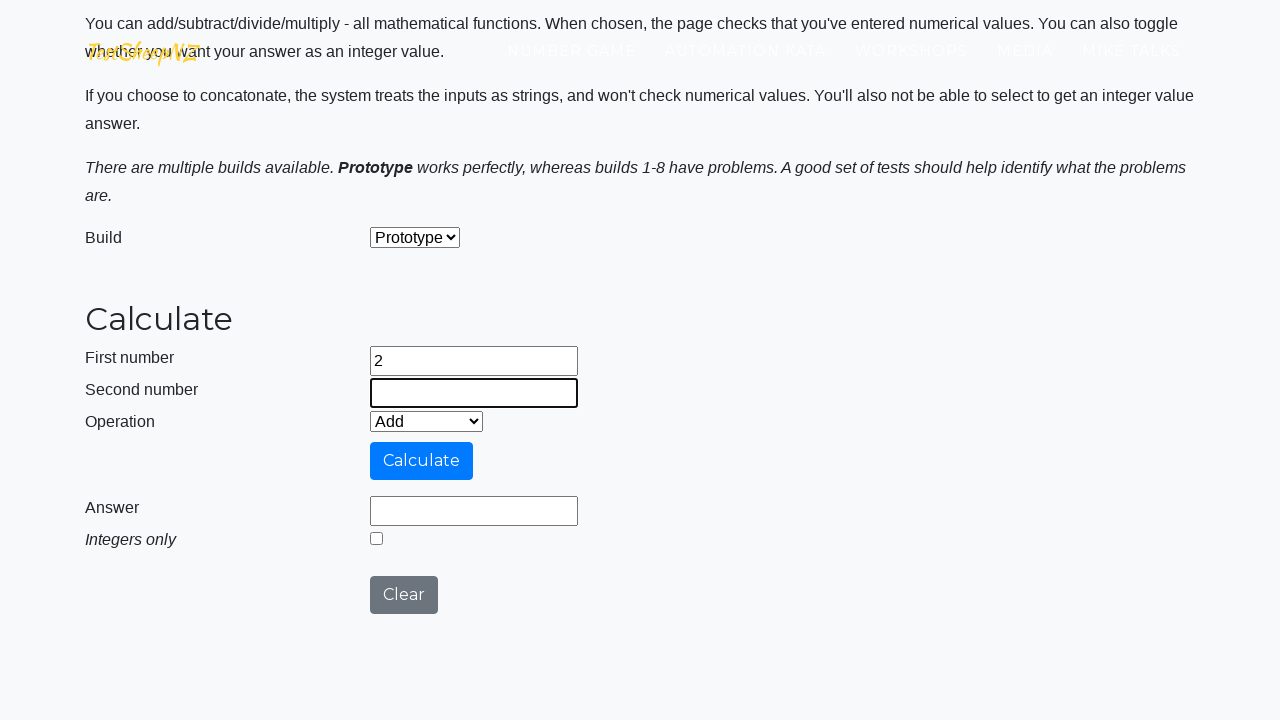

Entered 3 in second number field on #number2Field
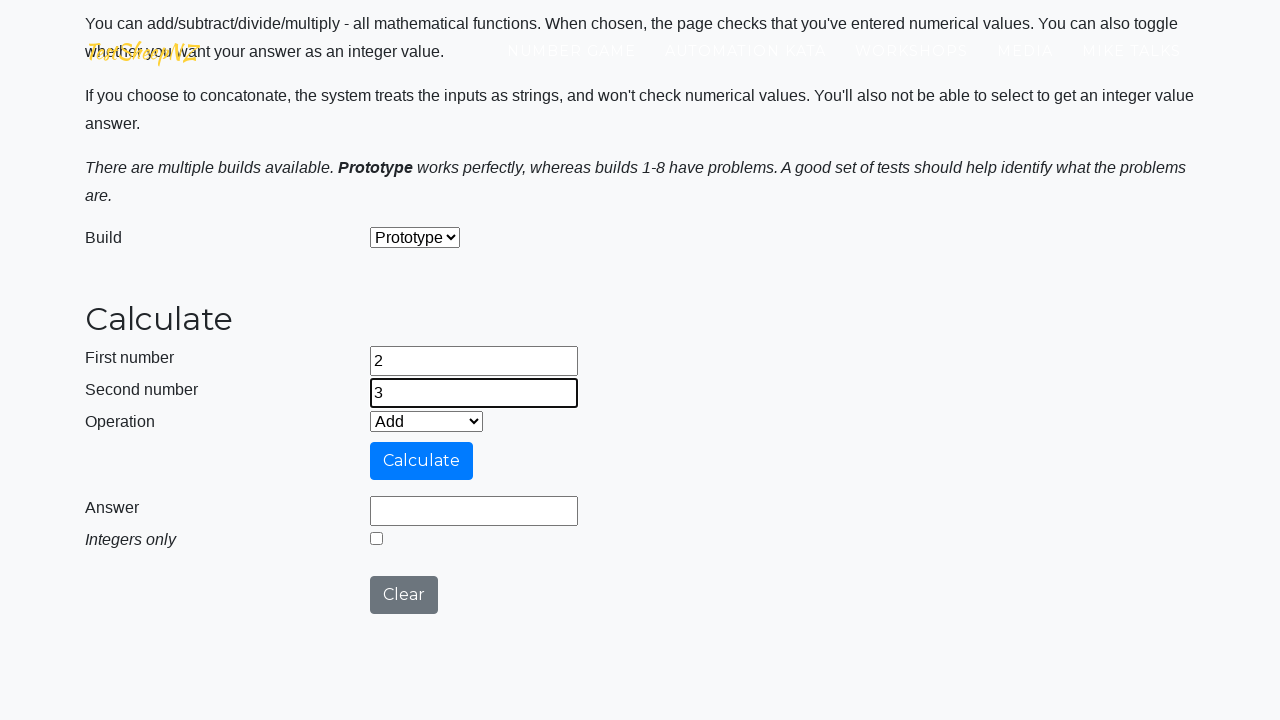

Selected concatenate operation on select[name='selectOperation']
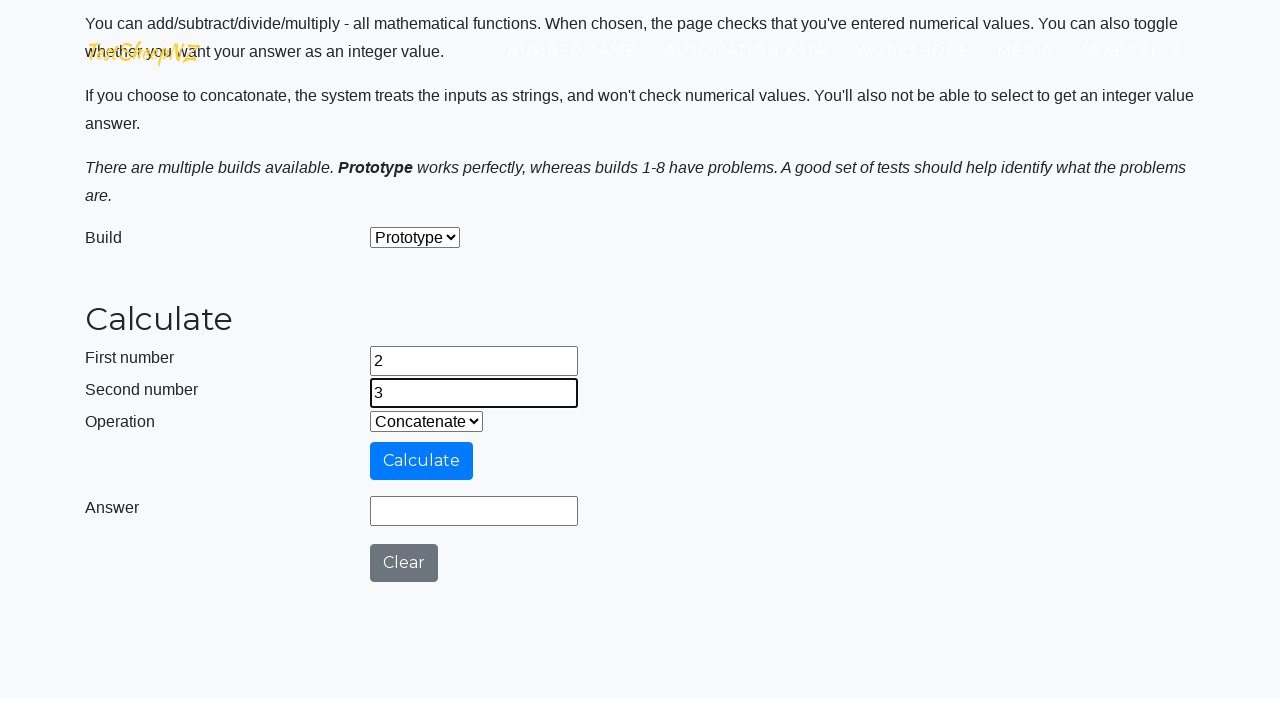

Clicked calculate button at (422, 461) on #calculateButton
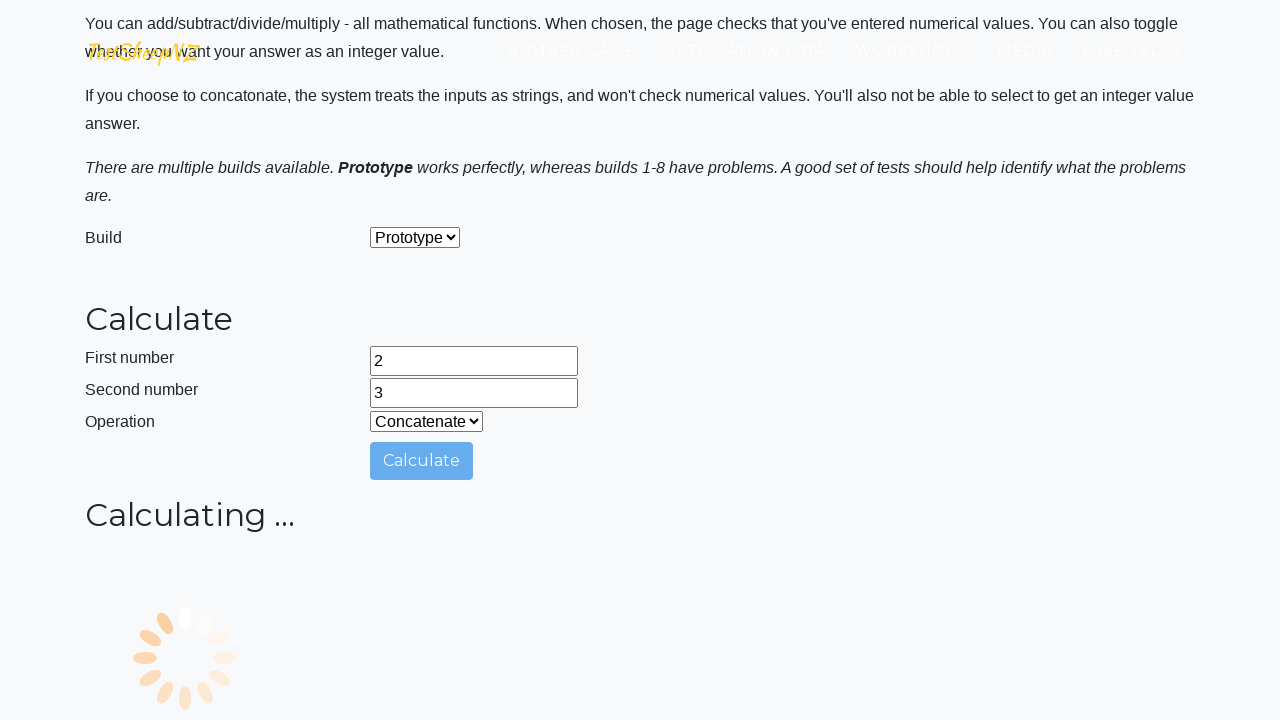

Result field appeared
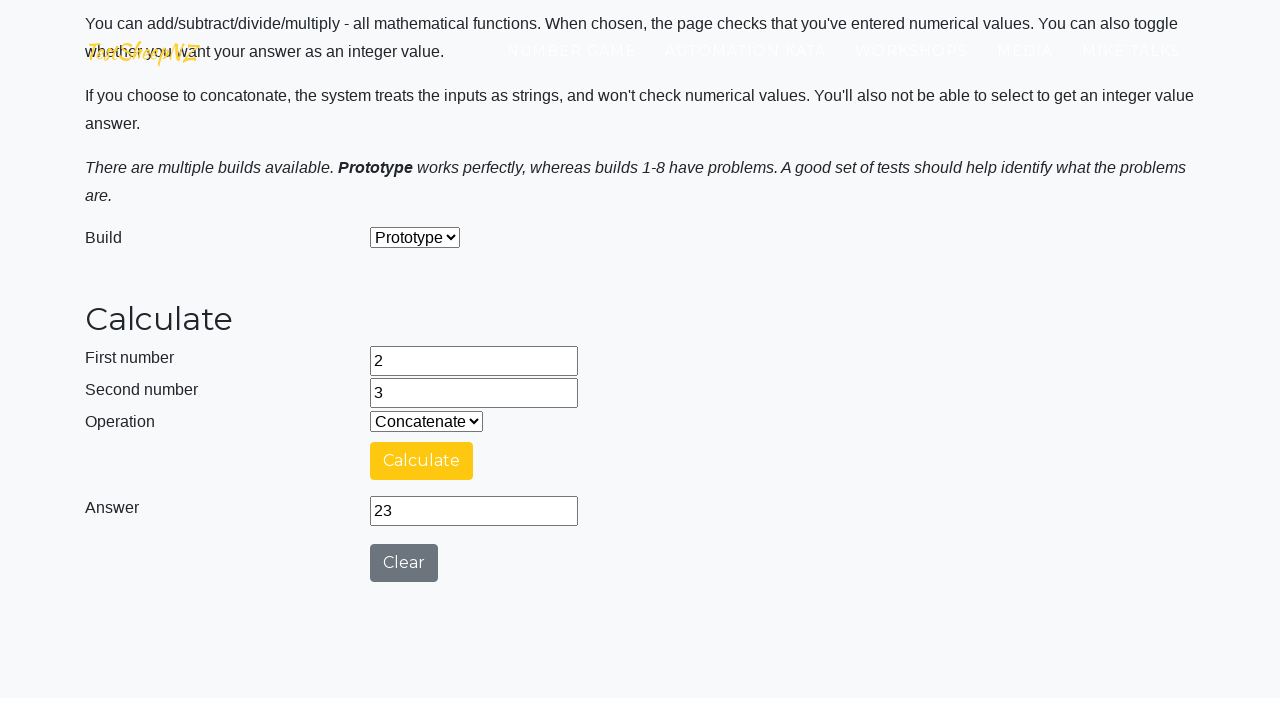

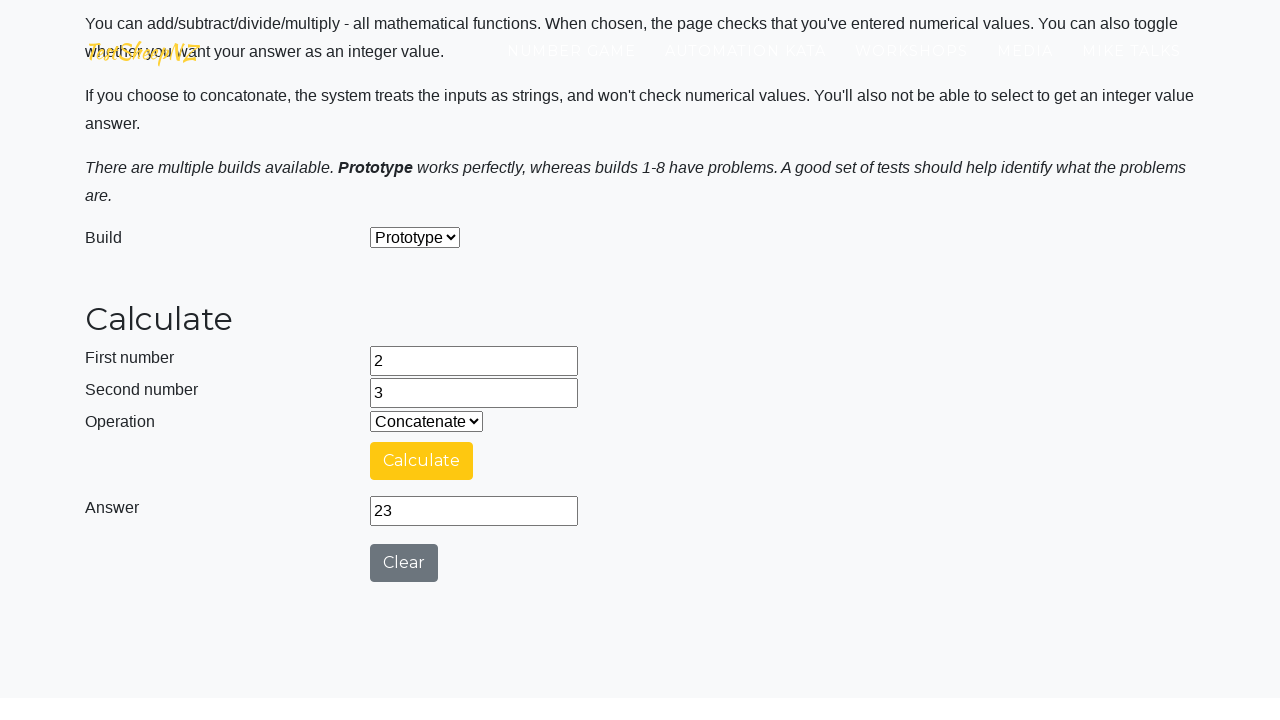